Tests various types of JavaScript alerts including simple alert, delayed alert, confirmation dialog, and prompt dialog on the DemoQA website

Starting URL: https://demoqa.com/

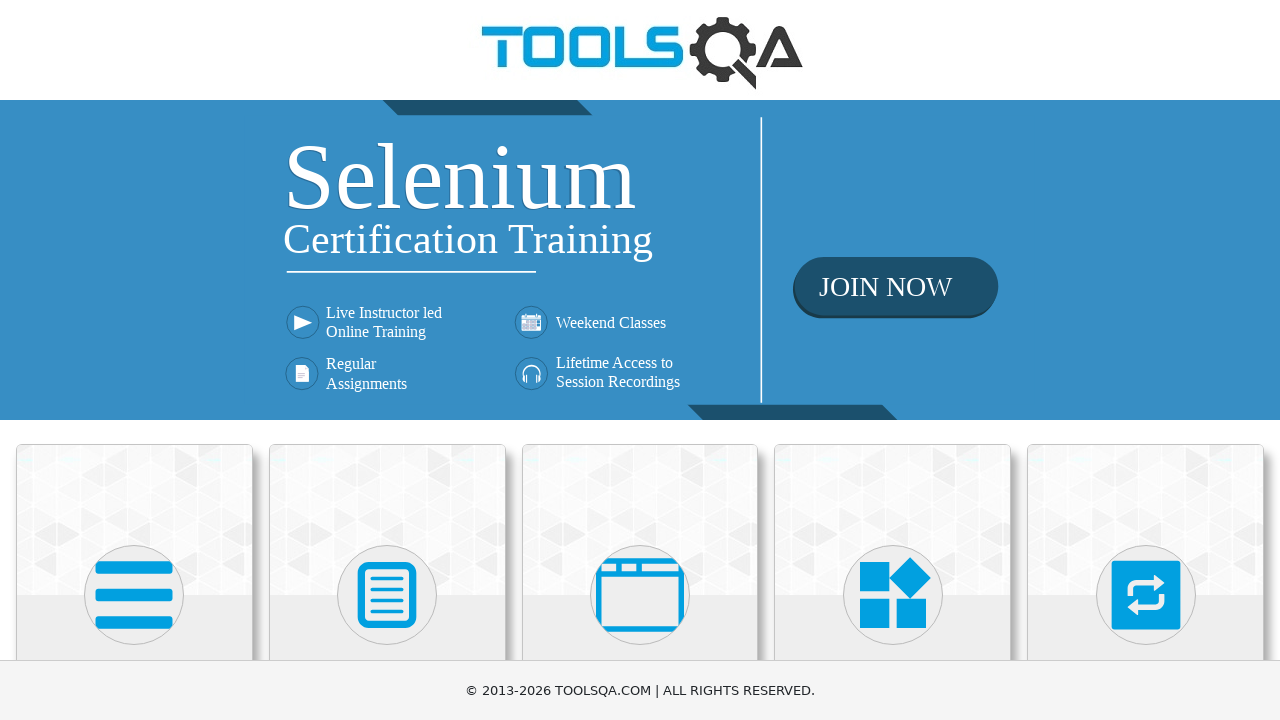

Clicked on Alerts, Frame & Windows section at (640, 360) on xpath=//h5[text()='Alerts, Frame & Windows']
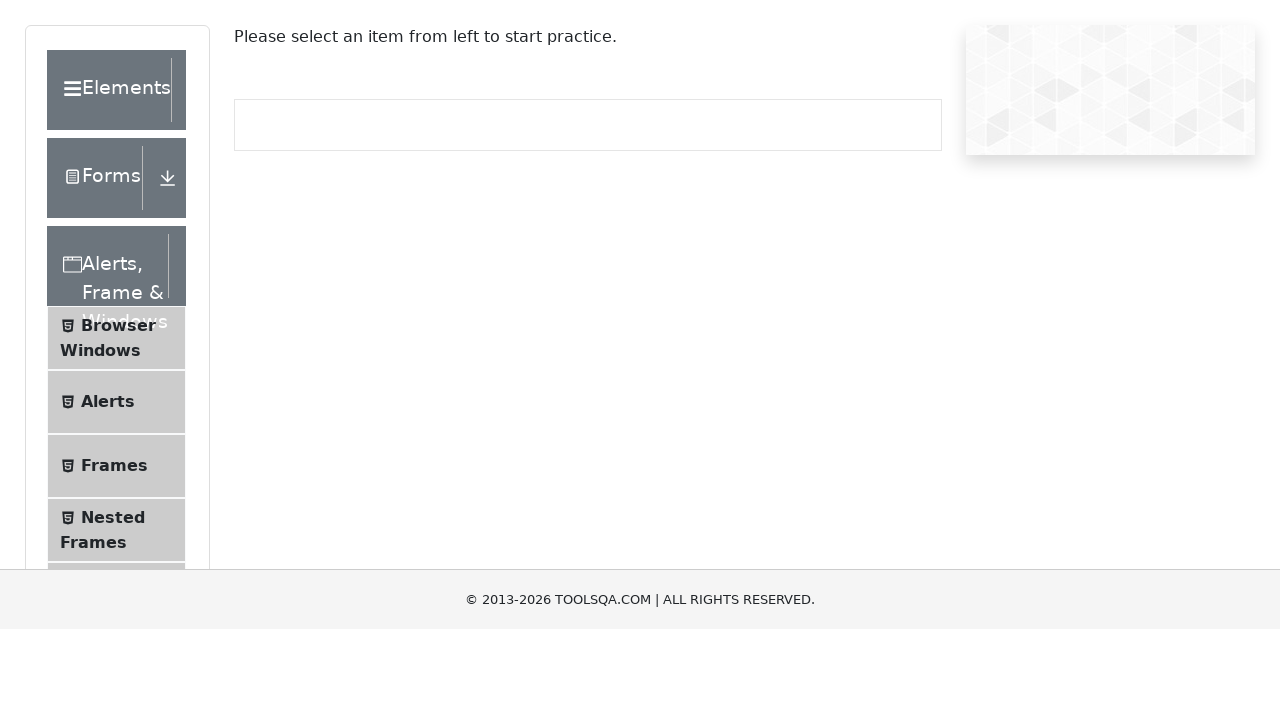

Clicked on Alerts menu item at (108, 501) on xpath=//span[text()='Alerts']
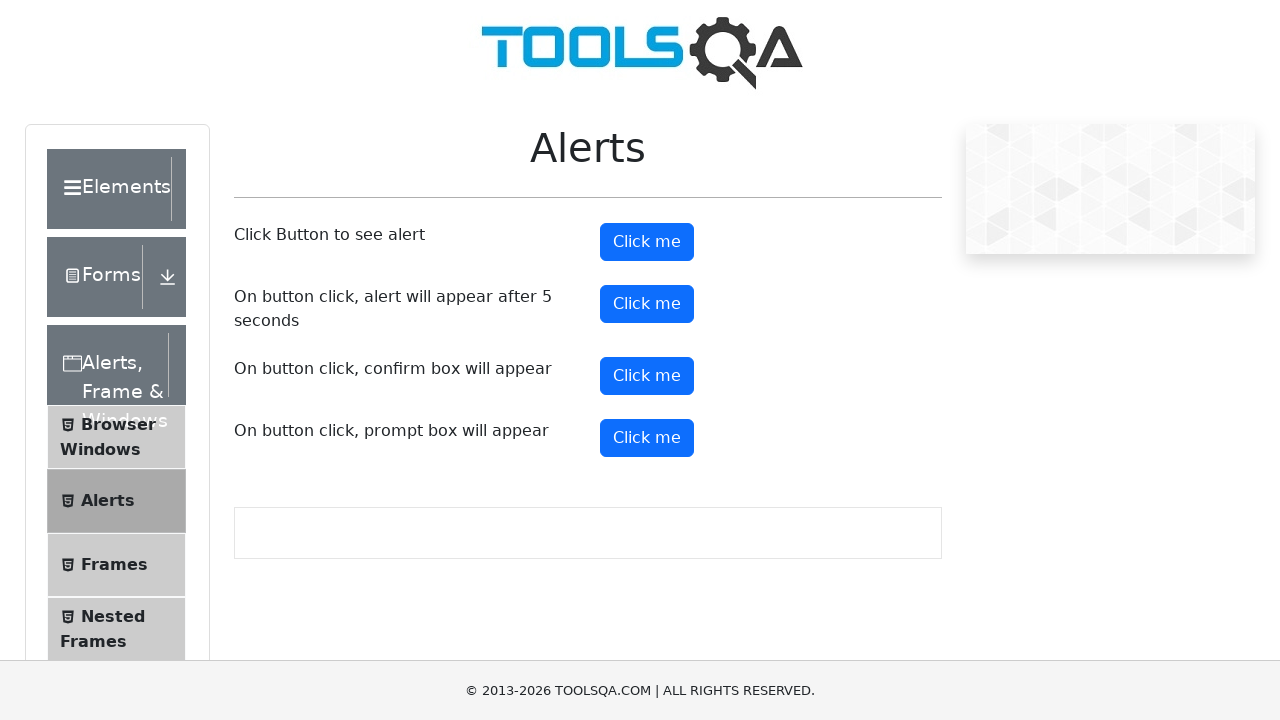

Clicked alert button to trigger simple alert at (647, 242) on #alertButton
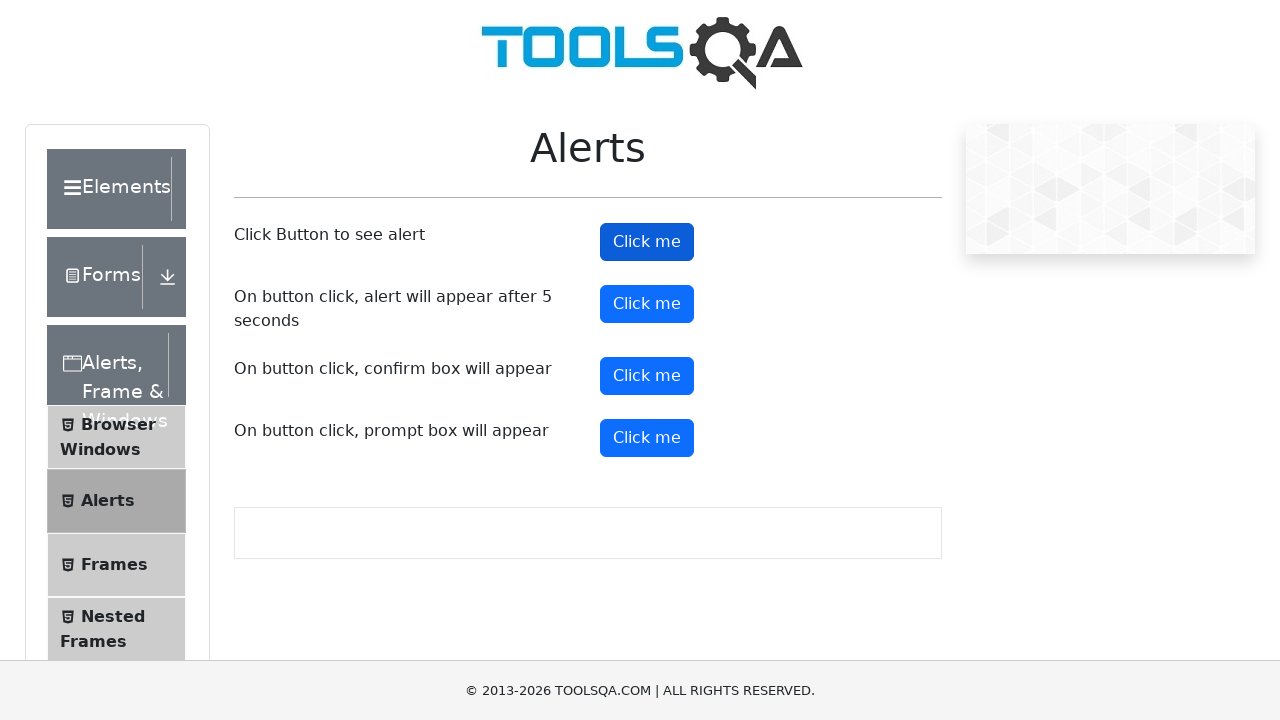

Simple alert dialog accepted
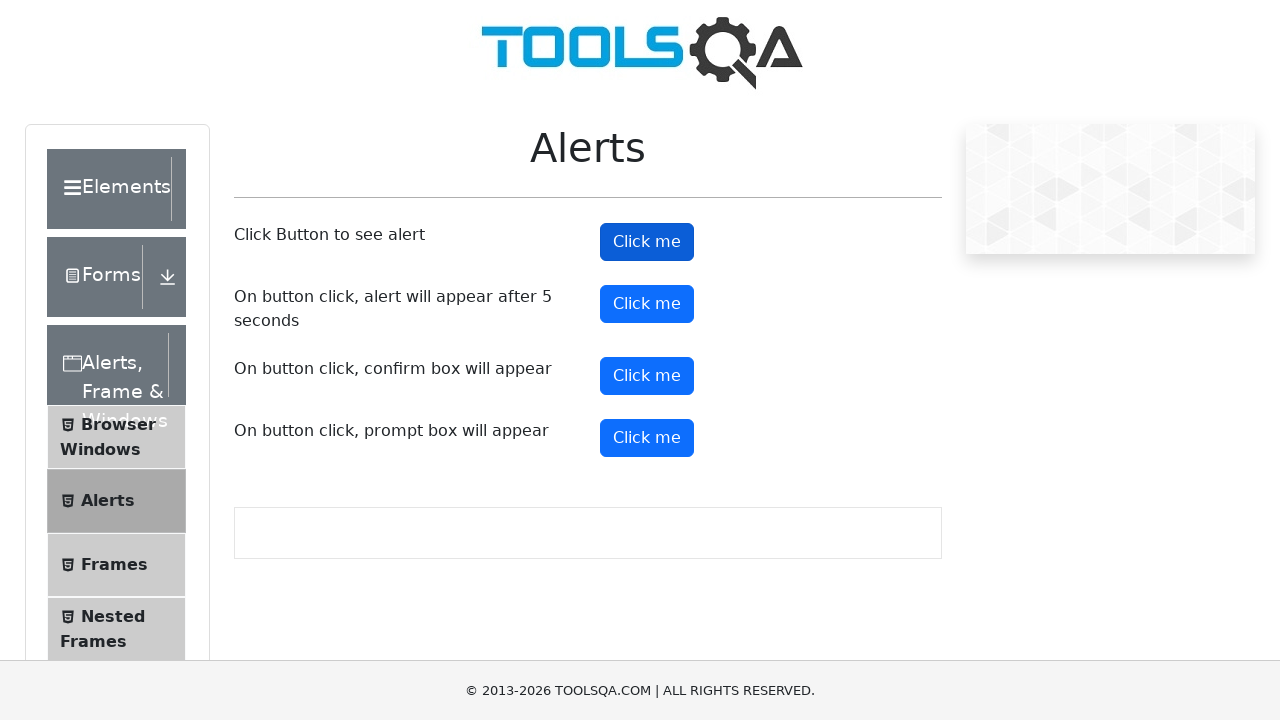

Clicked timer alert button to trigger delayed alert at (647, 304) on #timerAlertButton
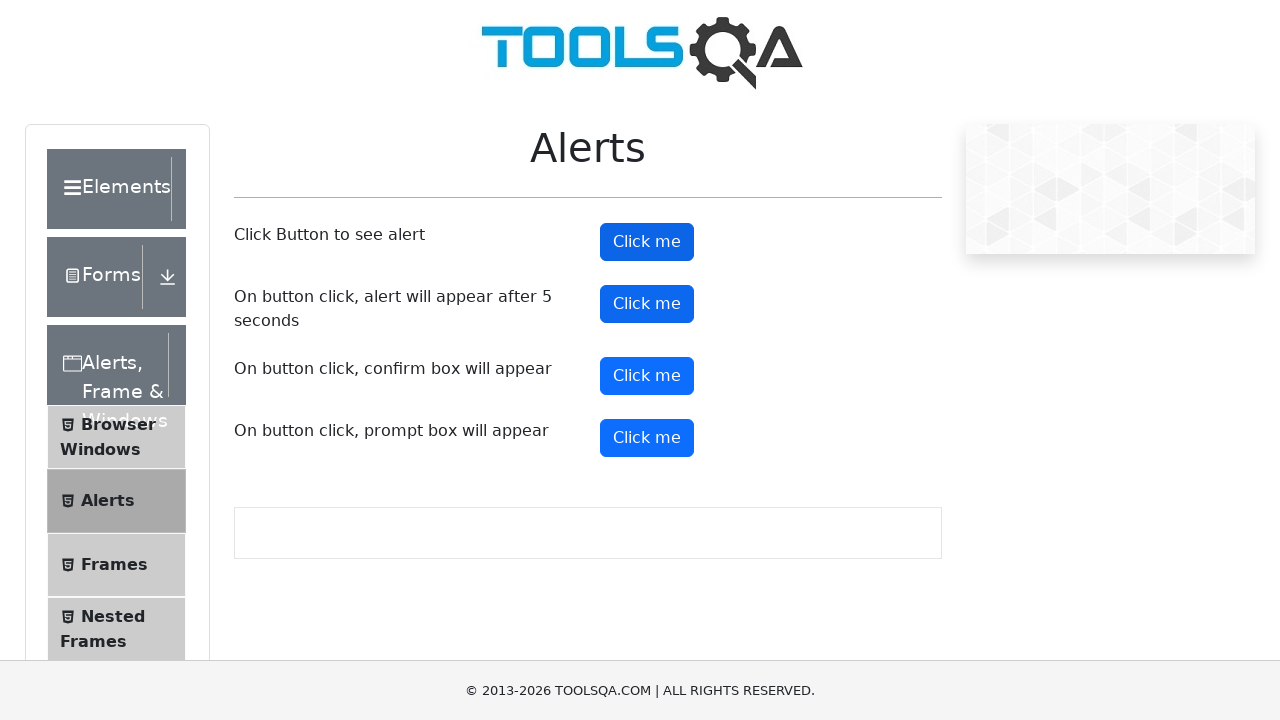

Waited 5 seconds for delayed alert to appear
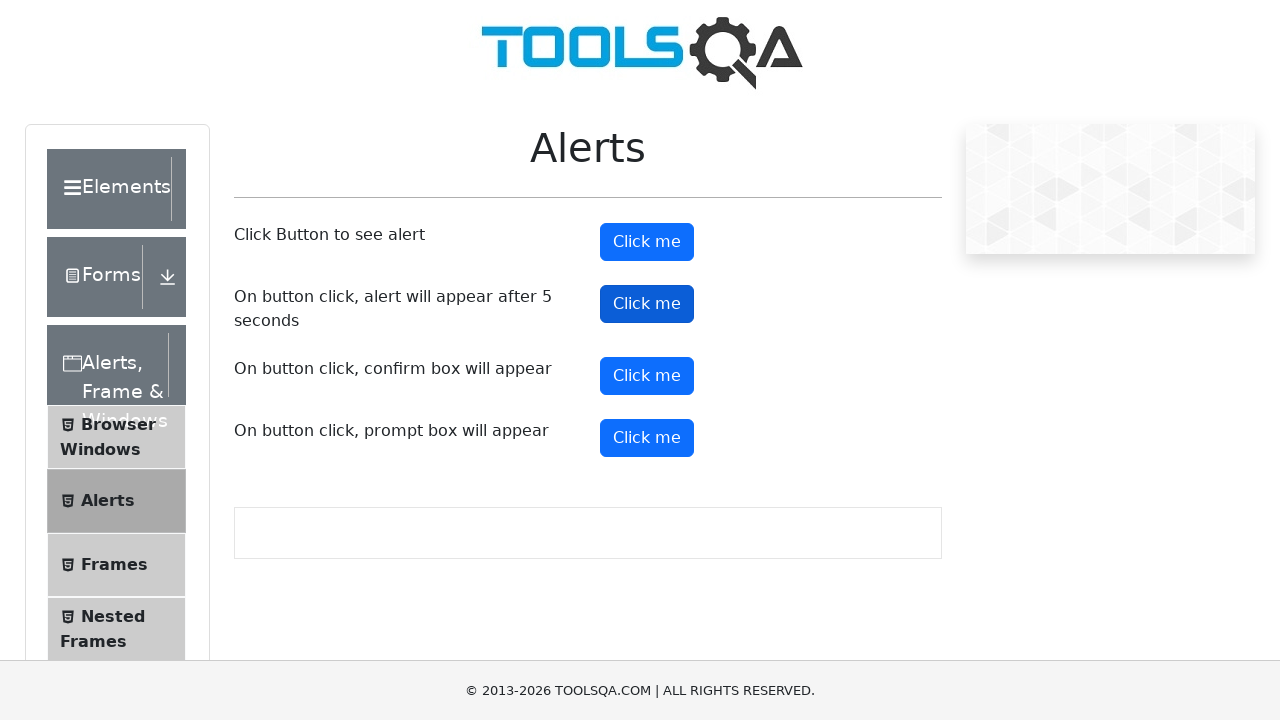

Set up dialog handler to dismiss confirmation dialog
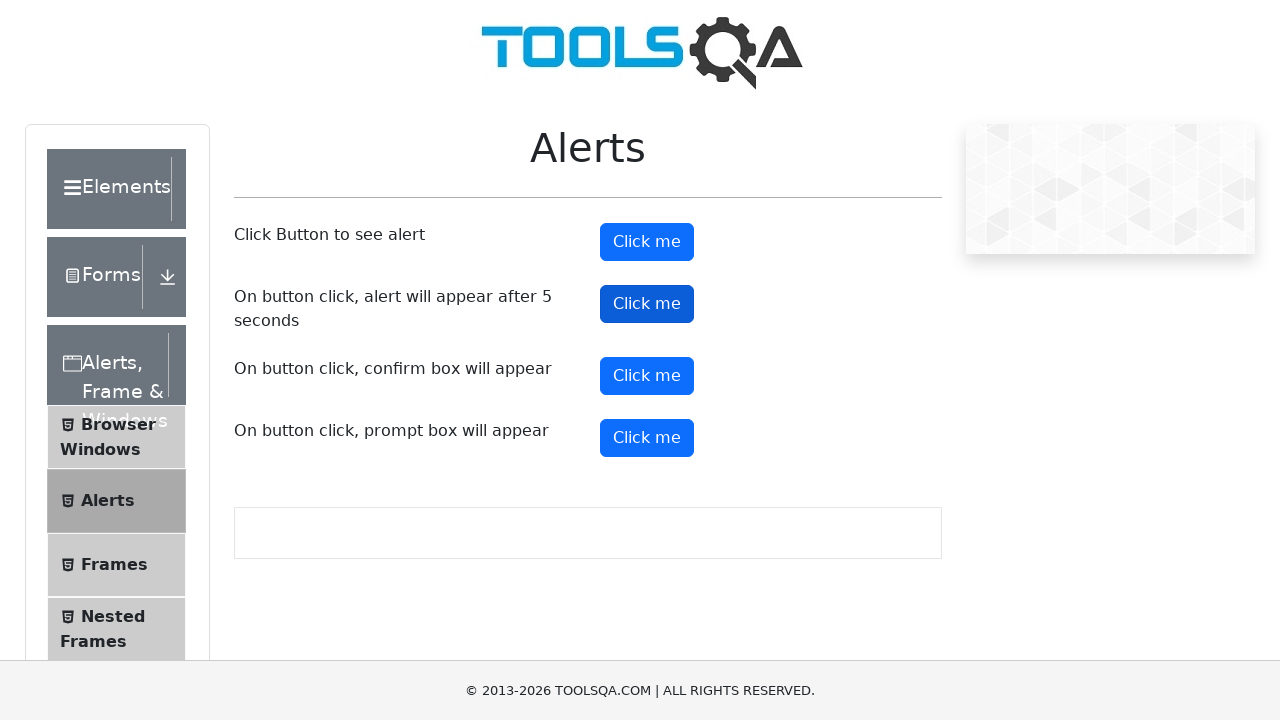

Clicked confirm button and dismissed confirmation dialog at (647, 376) on #confirmButton
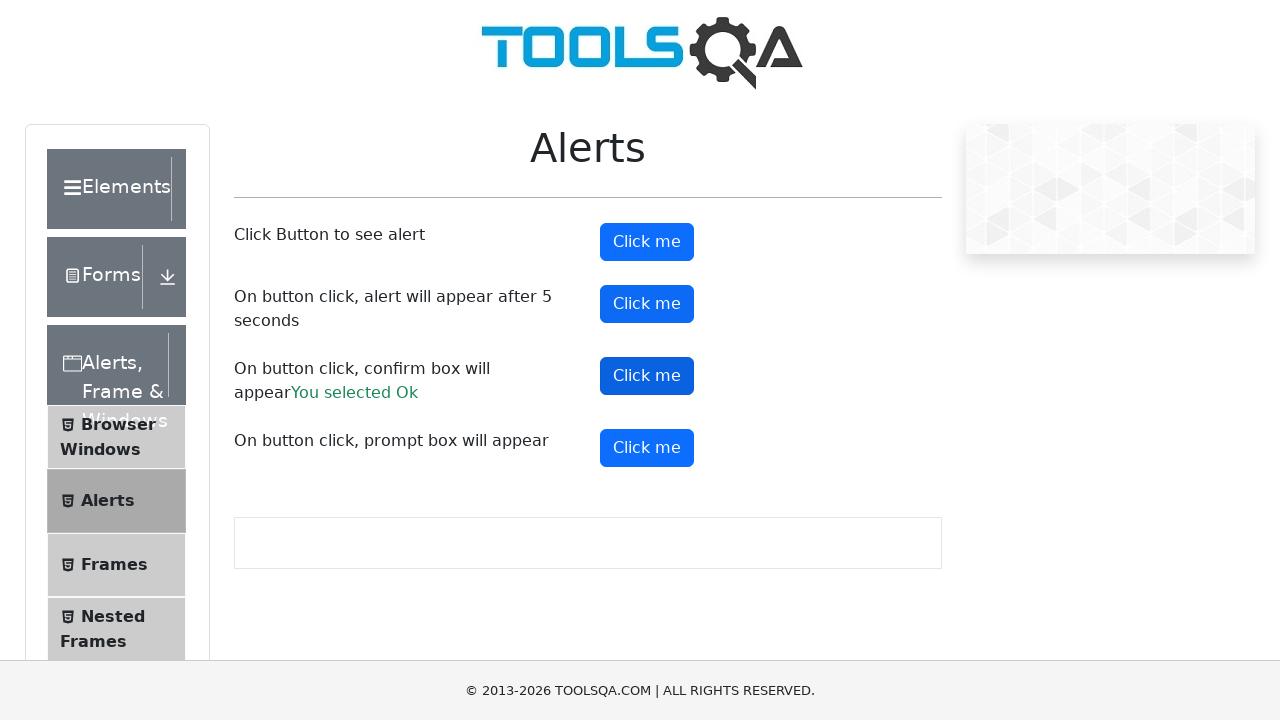

Set up dialog handler to enter 'Hello World!' in prompt and accept
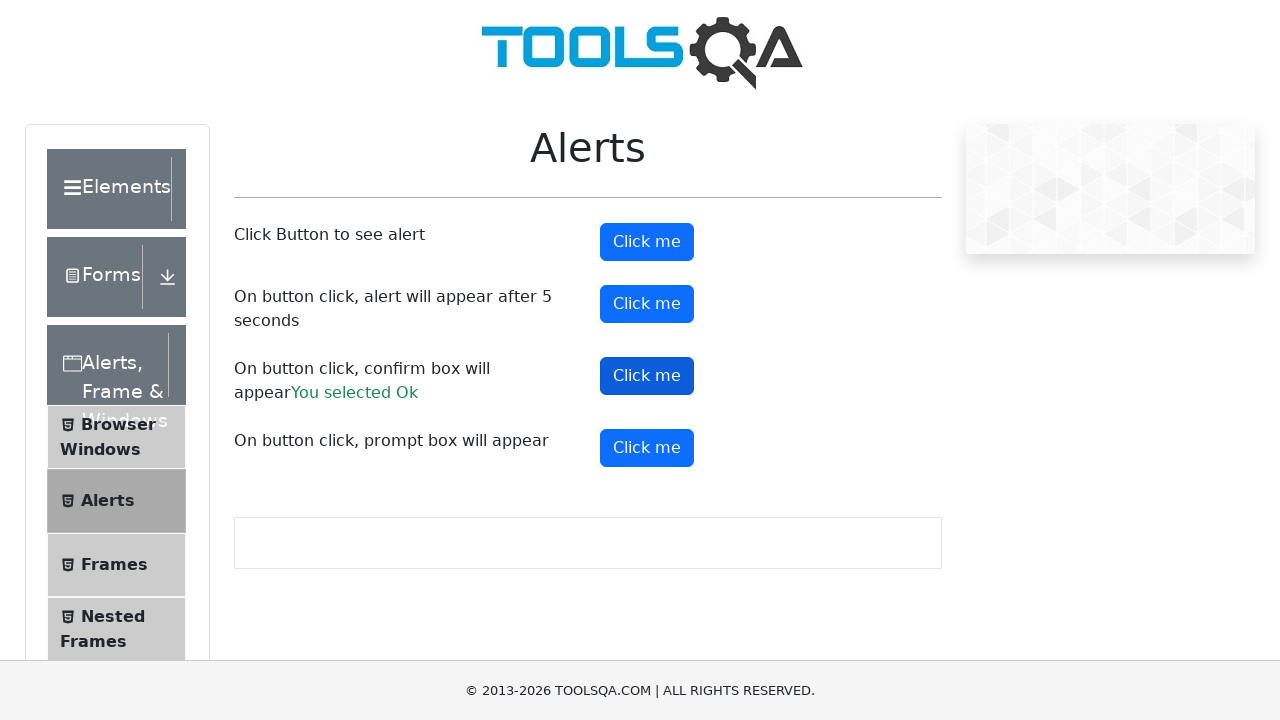

Clicked prompt button and entered text in prompt dialog at (647, 448) on #promtButton
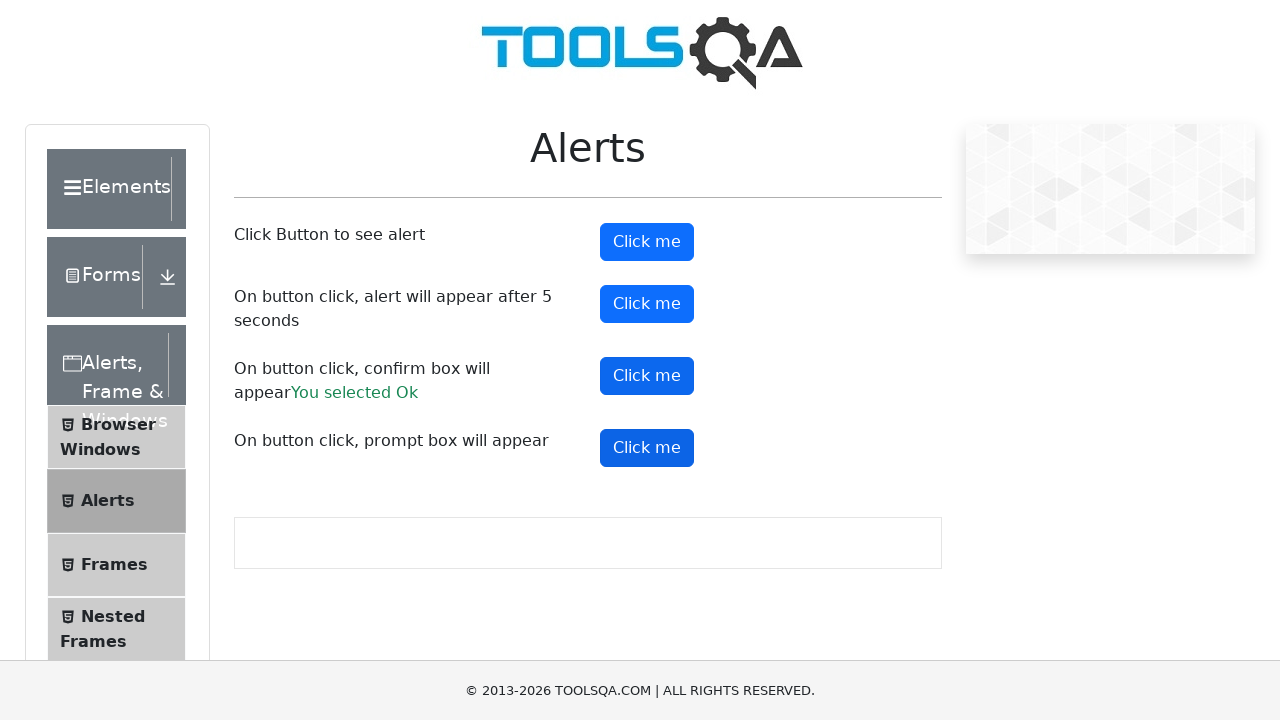

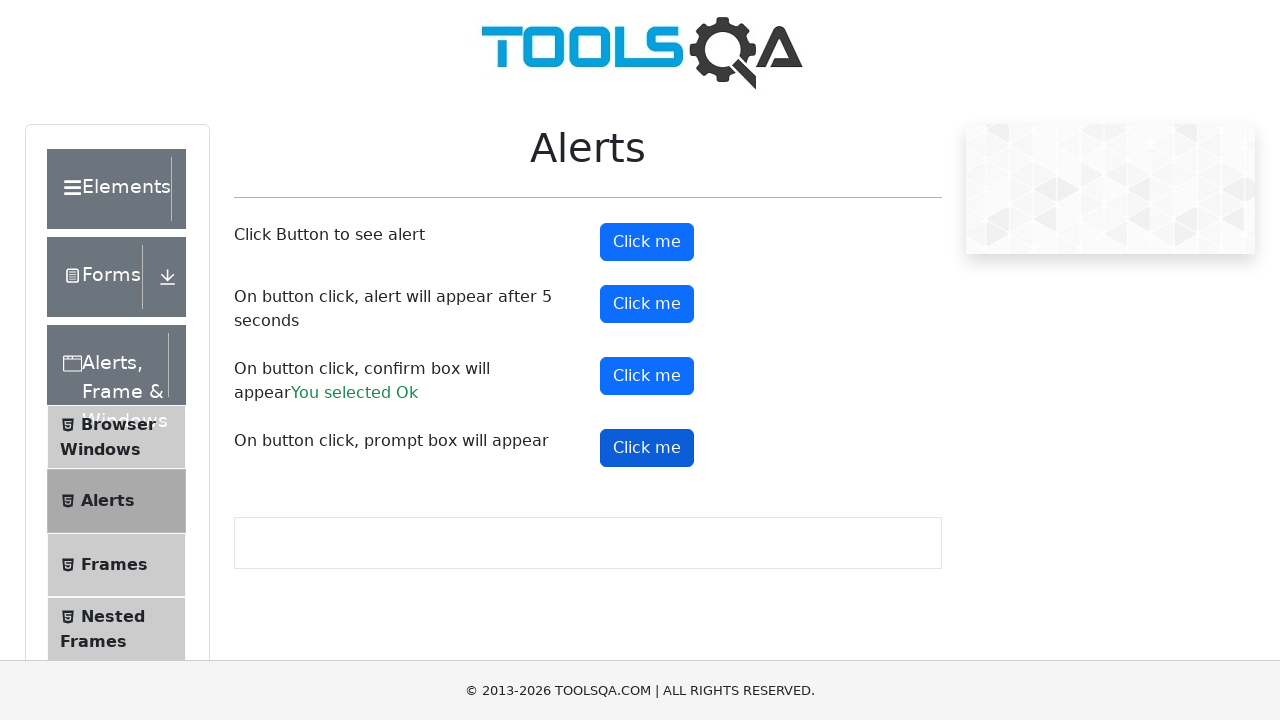